Tests various mouse interaction actions including hovering over elements, right-clicking to open context menus, and performing drag-and-drop operations

Starting URL: https://syntaxprojects.com/simple_context_menu.php

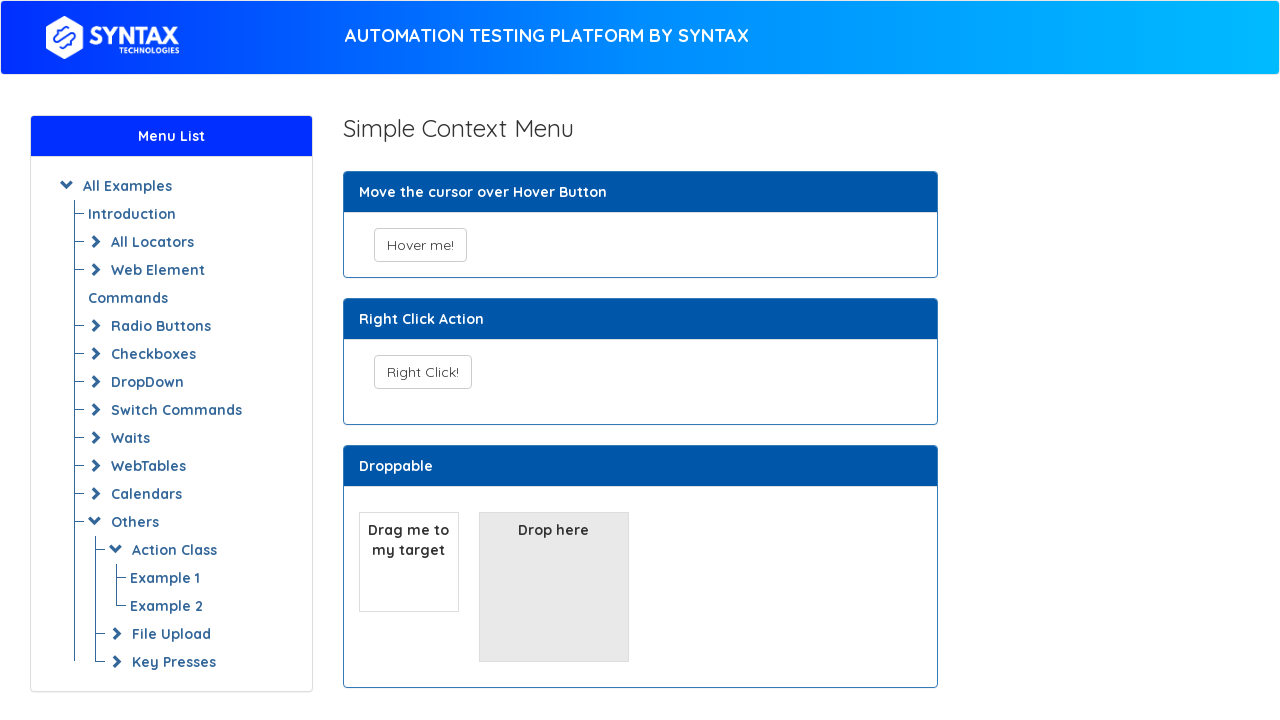

Hovered over 'Hover me!' button at (420, 245) on xpath=//button[text()='Hover me!']
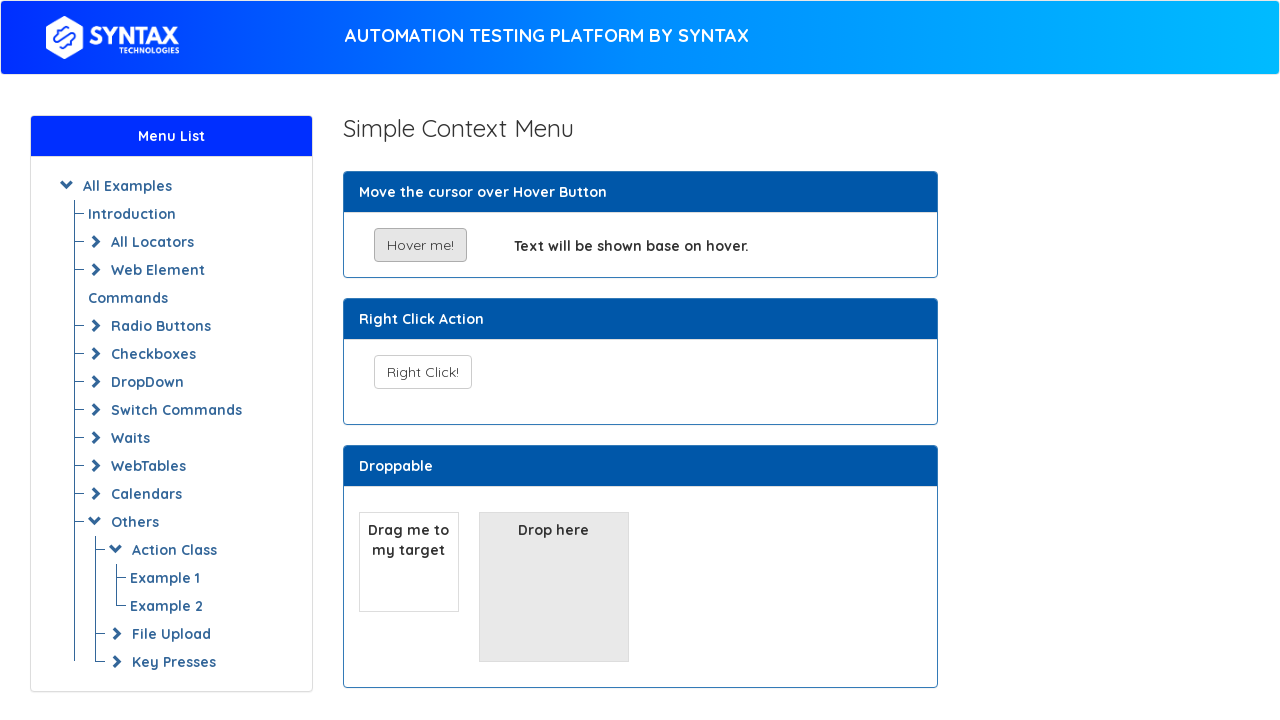

Right-clicked on 'Right Click!' button to open context menu at (422, 372) on xpath=//button[text()='Right Click!']
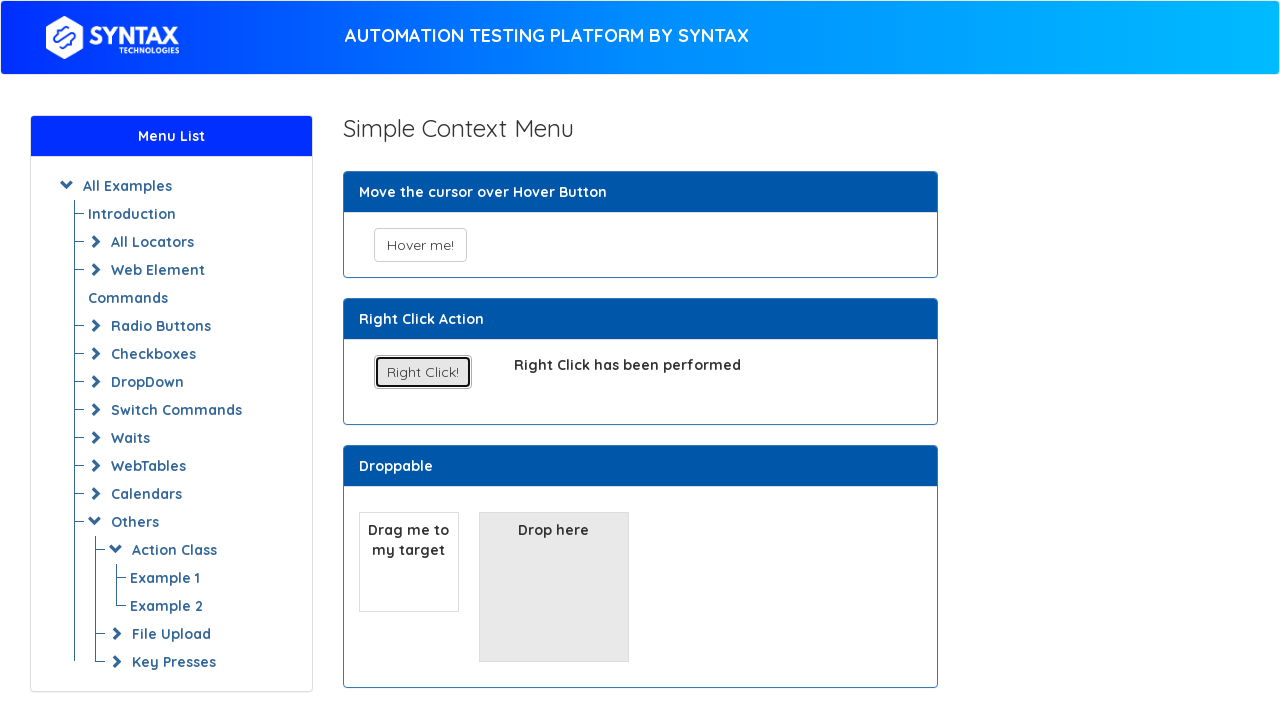

Dragged draggable element to droppable target at (554, 587)
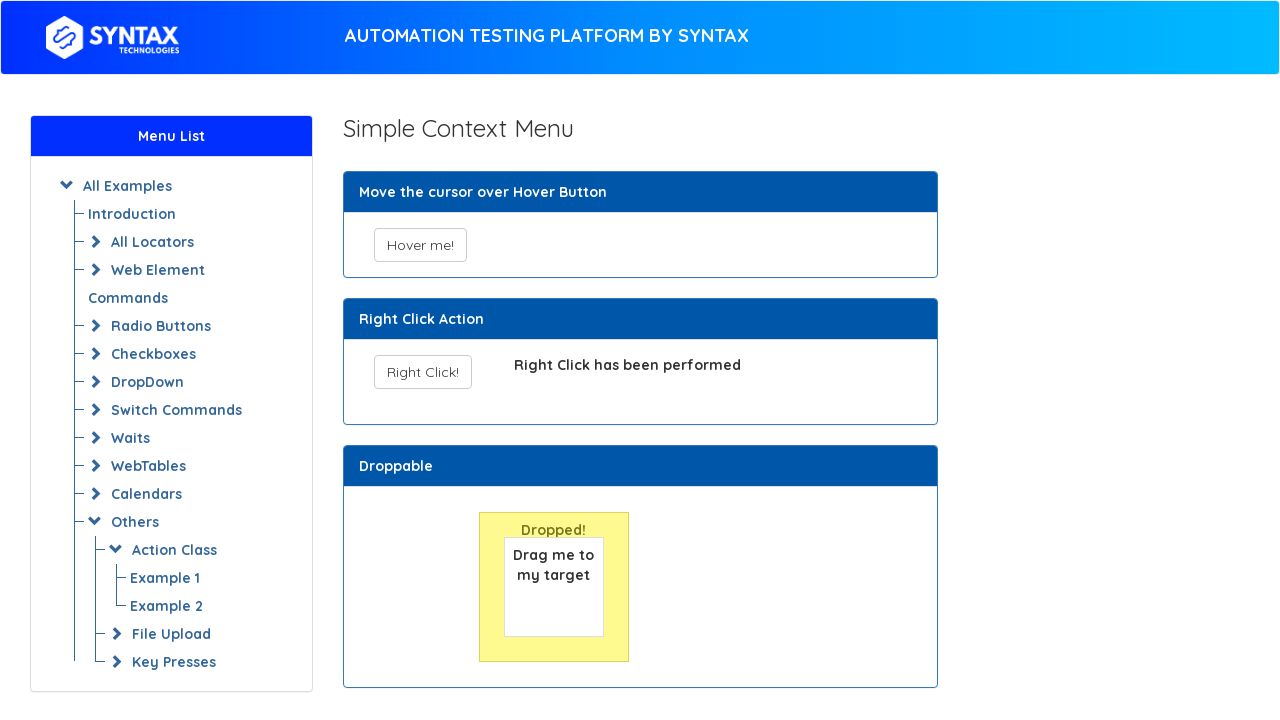

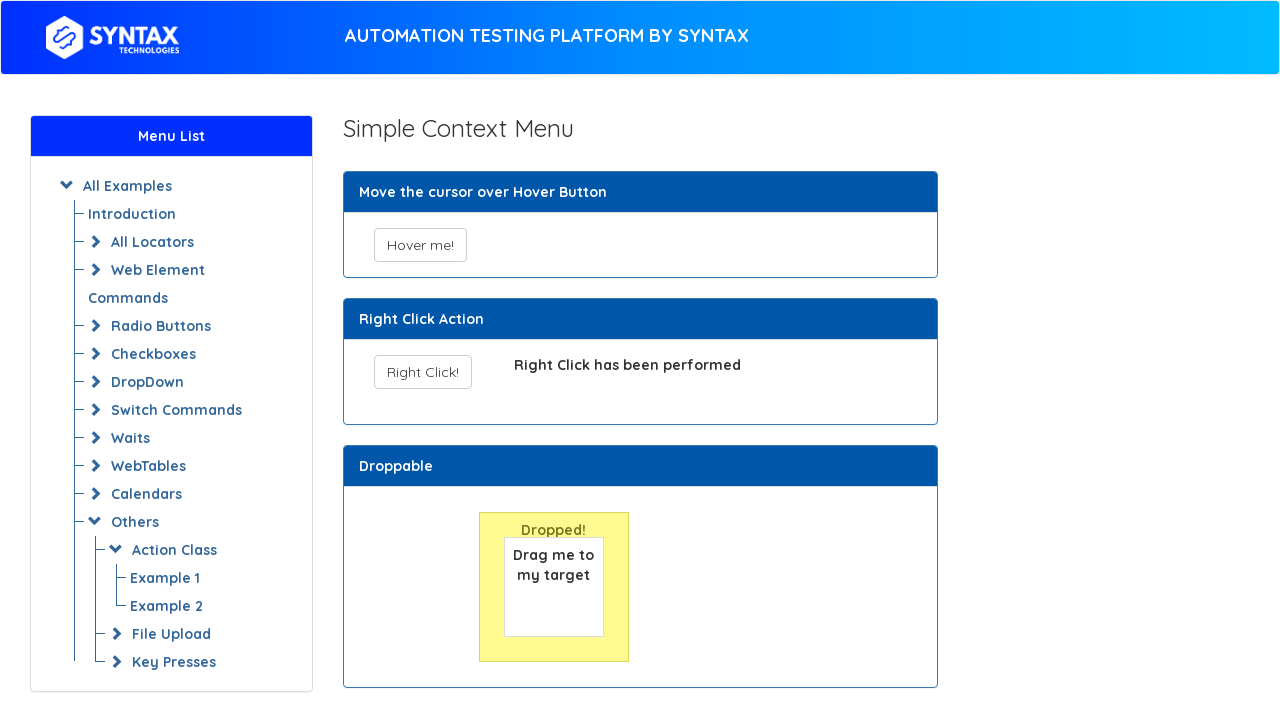